Tests multi-select dropdown functionality by selecting options using different methods (visible text, value, index), then deselecting options individually and all at once.

Starting URL: https://www.tutorialspoint.com/selenium/practice/select-menu.php

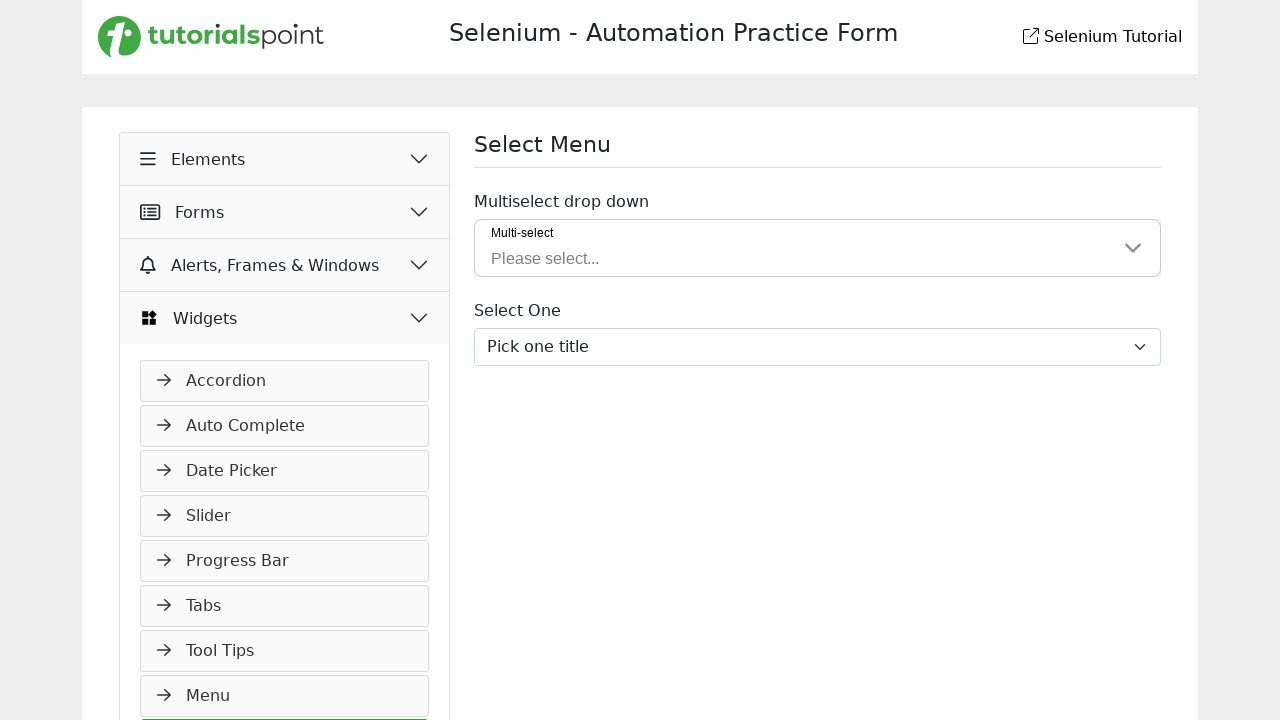

Waited for multi-select dropdown to be visible
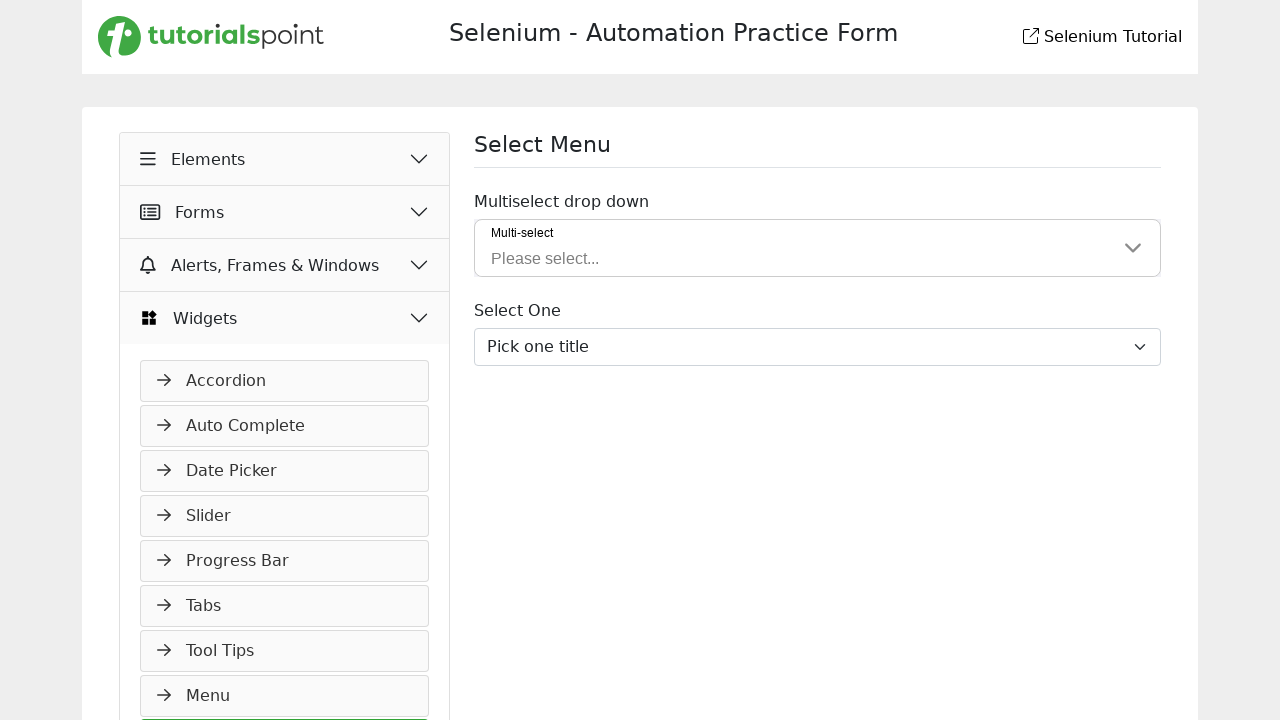

Selected 'Dr.' option by visible text on #inputGroupSelect03
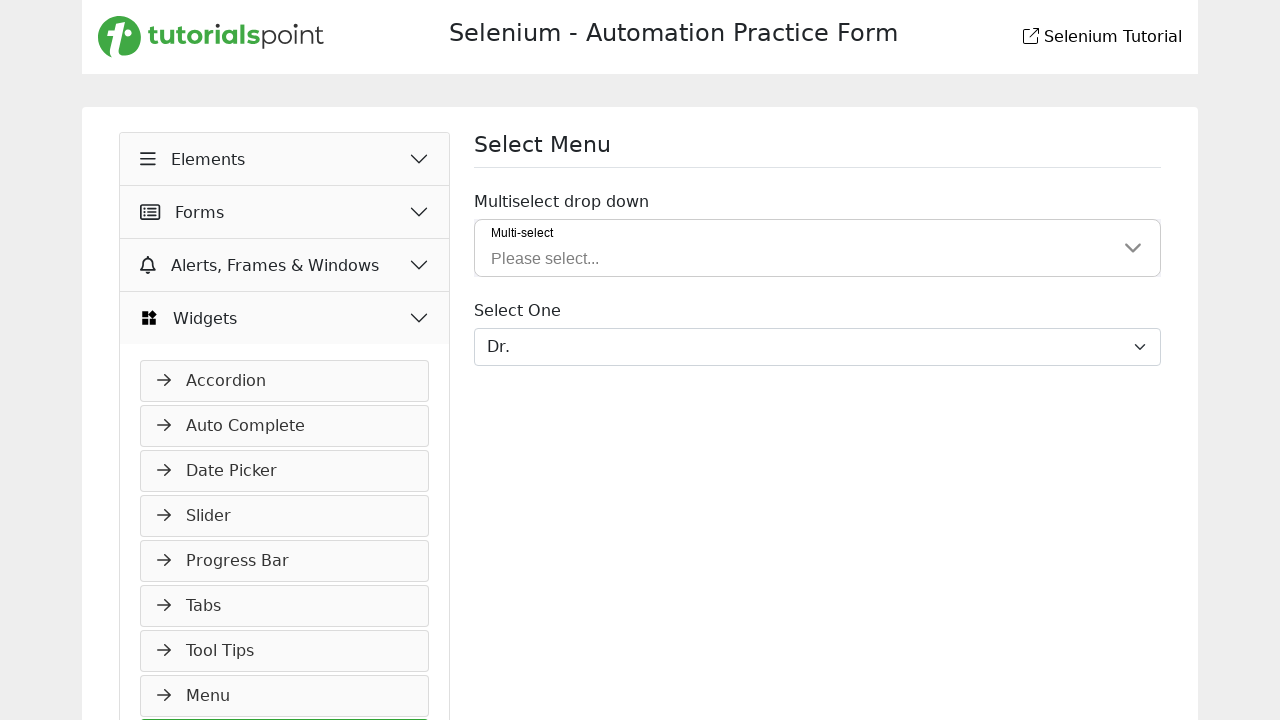

Selected option with value '2' on #inputGroupSelect03
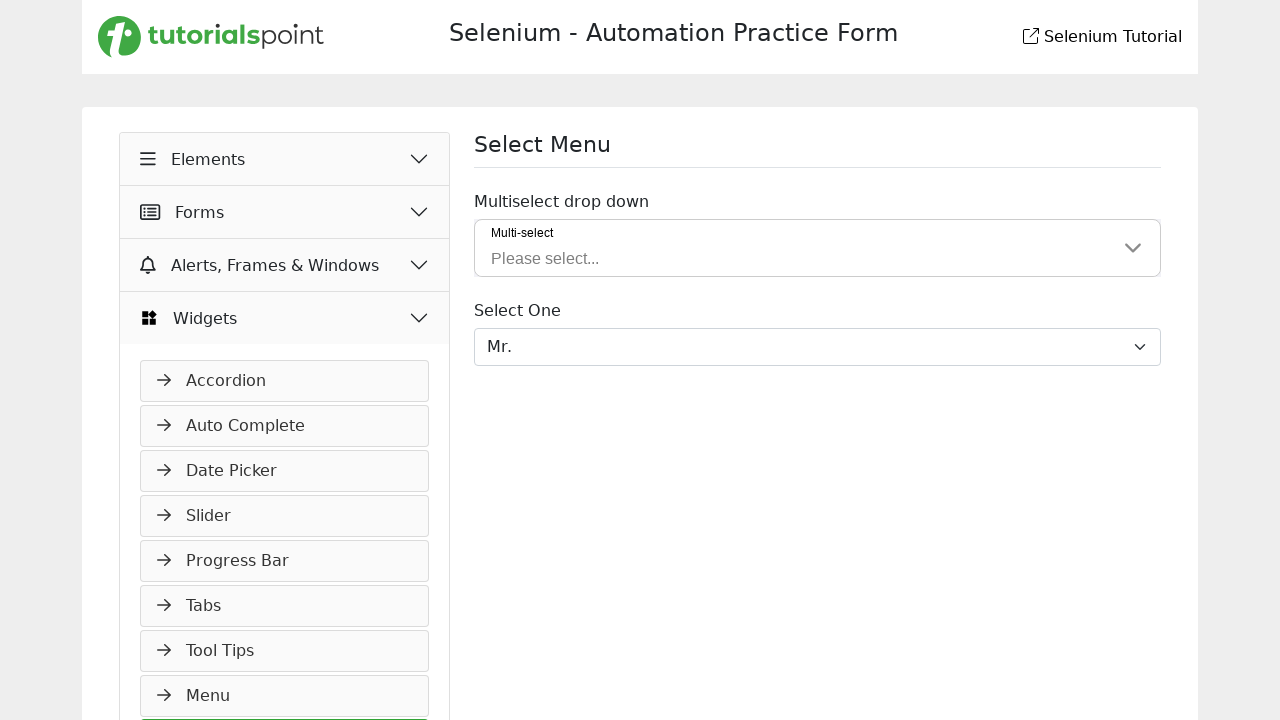

Selected option at index 2 (third option) on #inputGroupSelect03
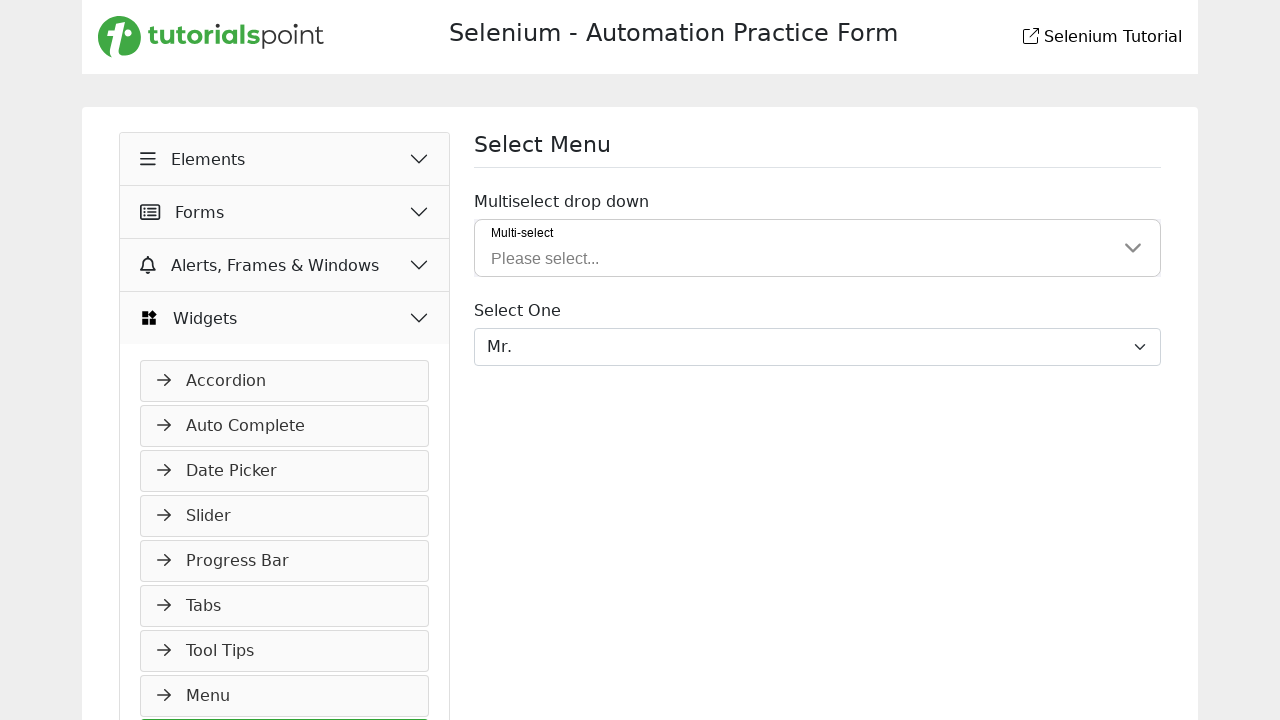

Deselected option at index 2 by selecting remaining options 'Dr.' and 'Mrs.' on #inputGroupSelect03
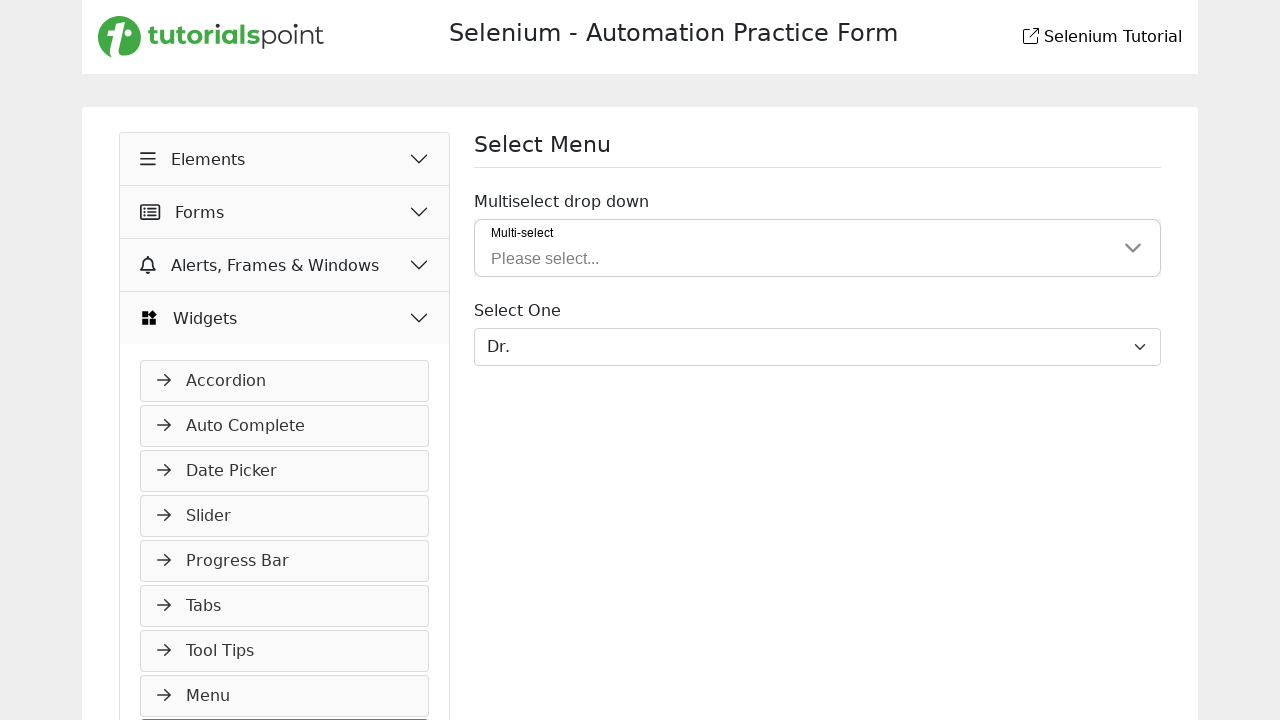

Deselected all options by clearing selection on #inputGroupSelect03
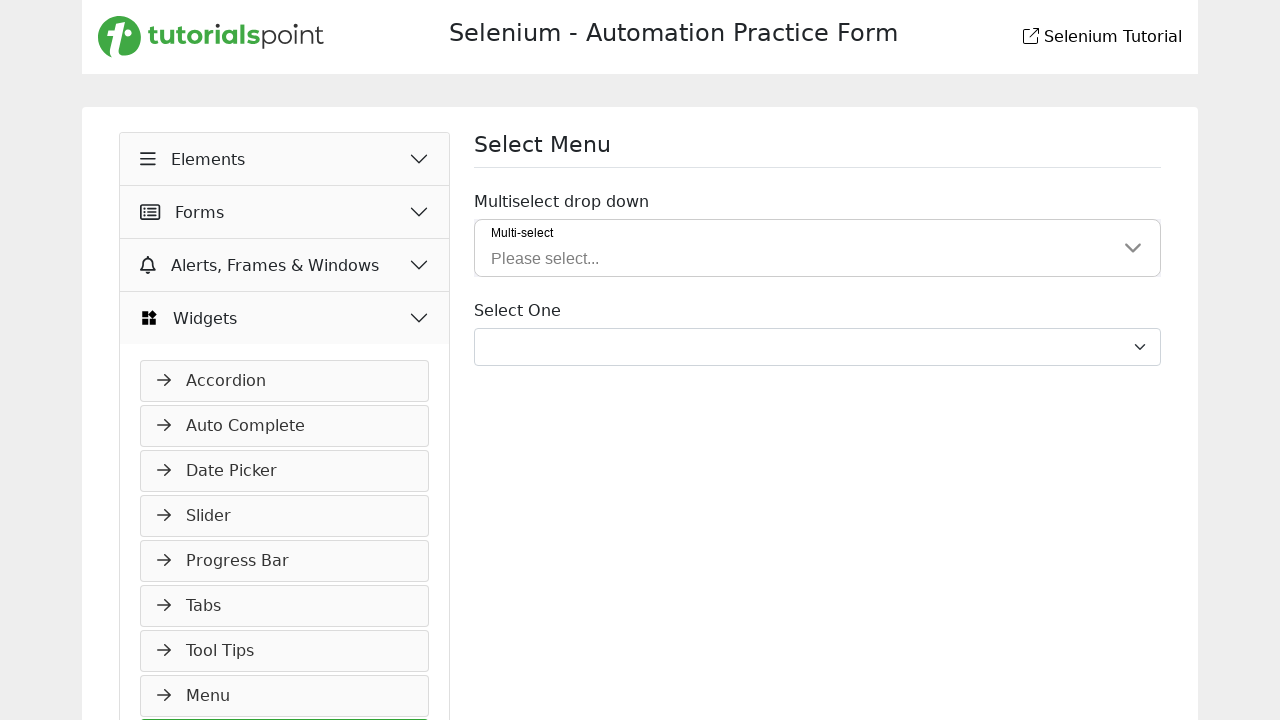

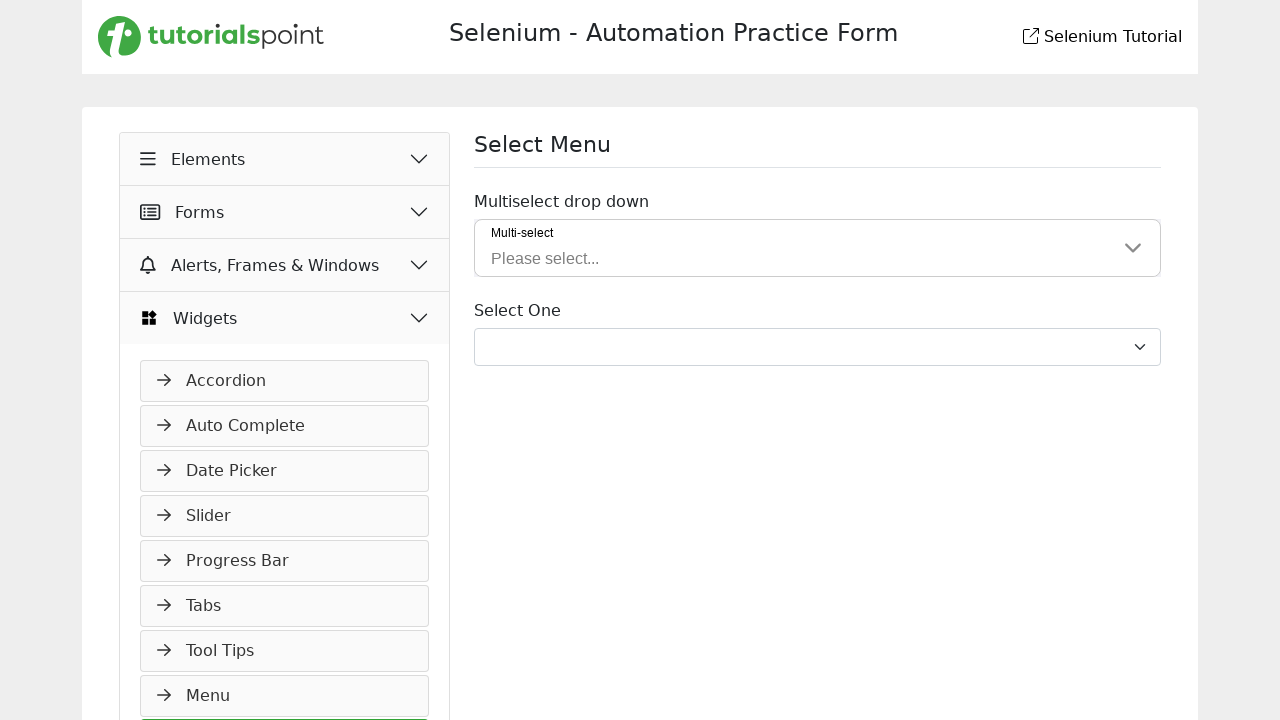